Tests editing a todo item by double-clicking, filling new text, and pressing Enter

Starting URL: https://demo.playwright.dev/todomvc

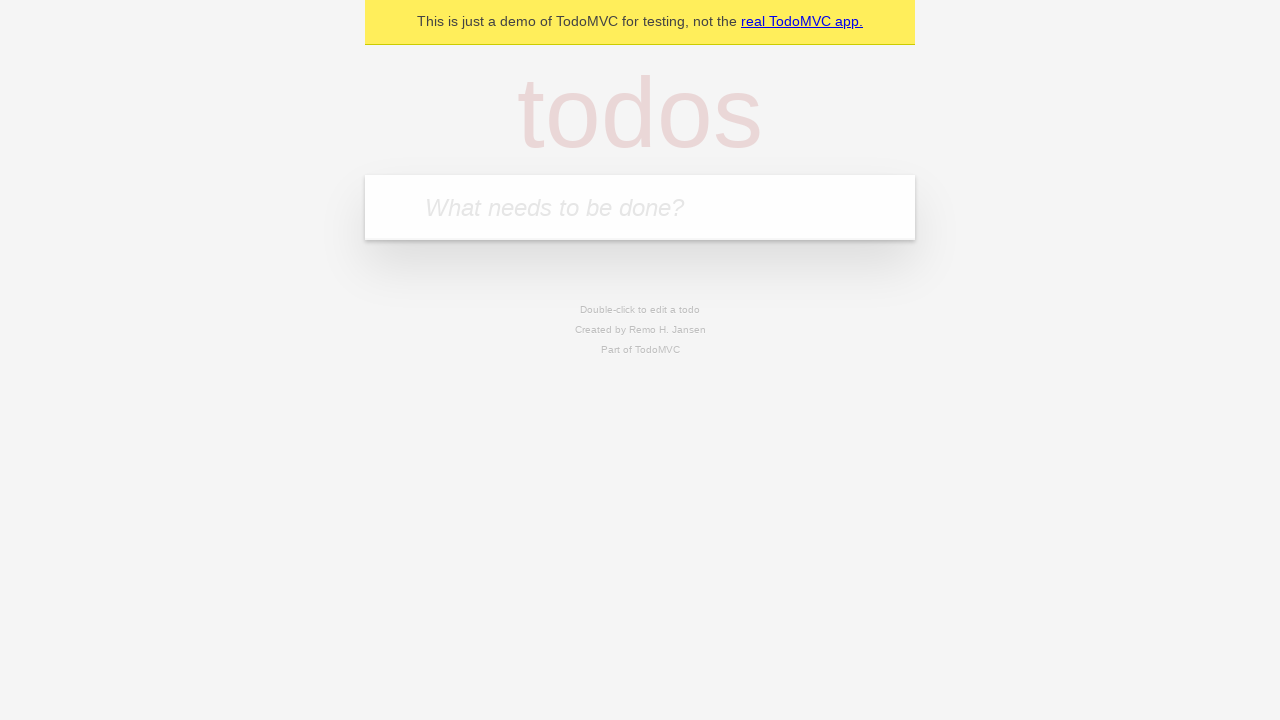

Filled new-todo input with 'buy some cheese' on .new-todo
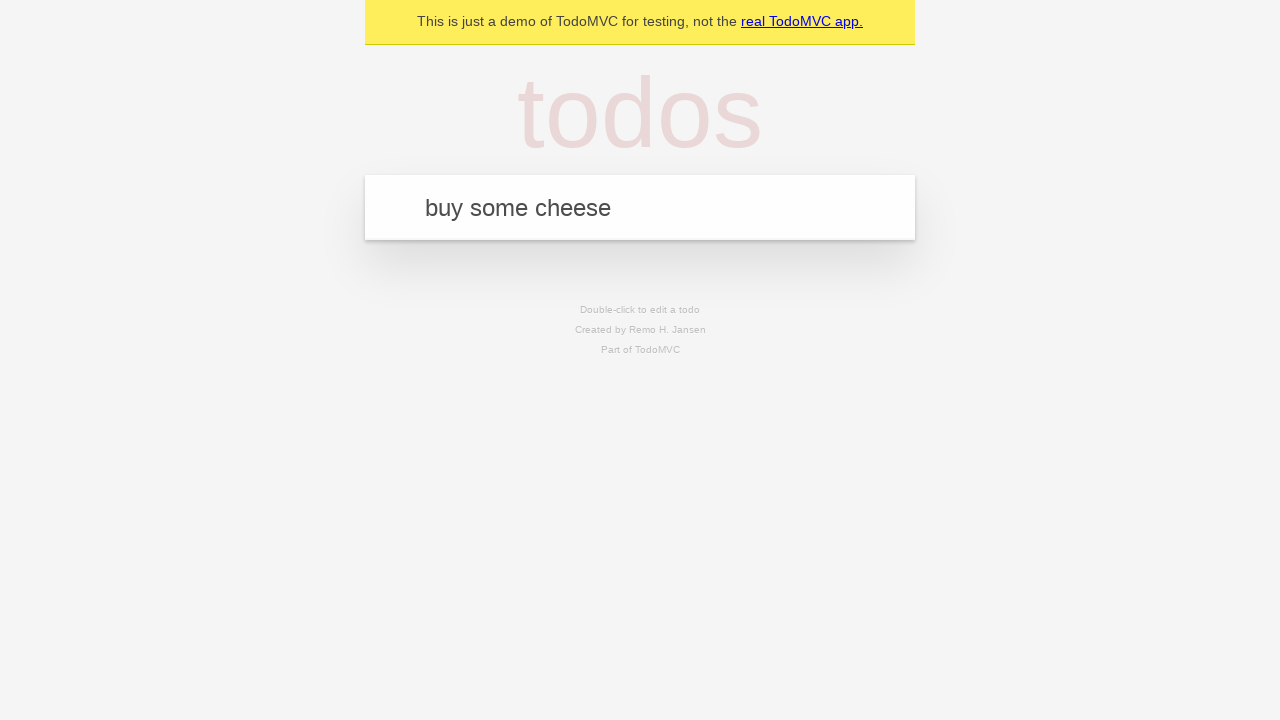

Pressed Enter to create first todo item on .new-todo
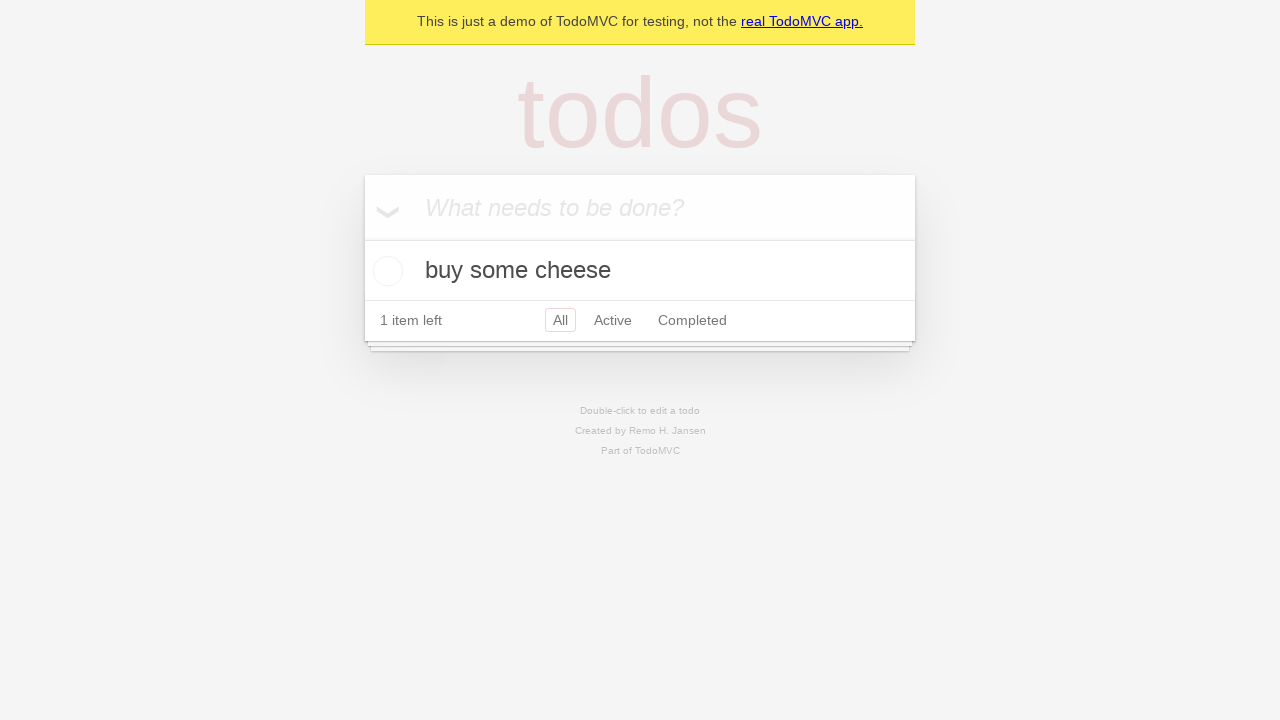

Filled new-todo input with 'feed the cat' on .new-todo
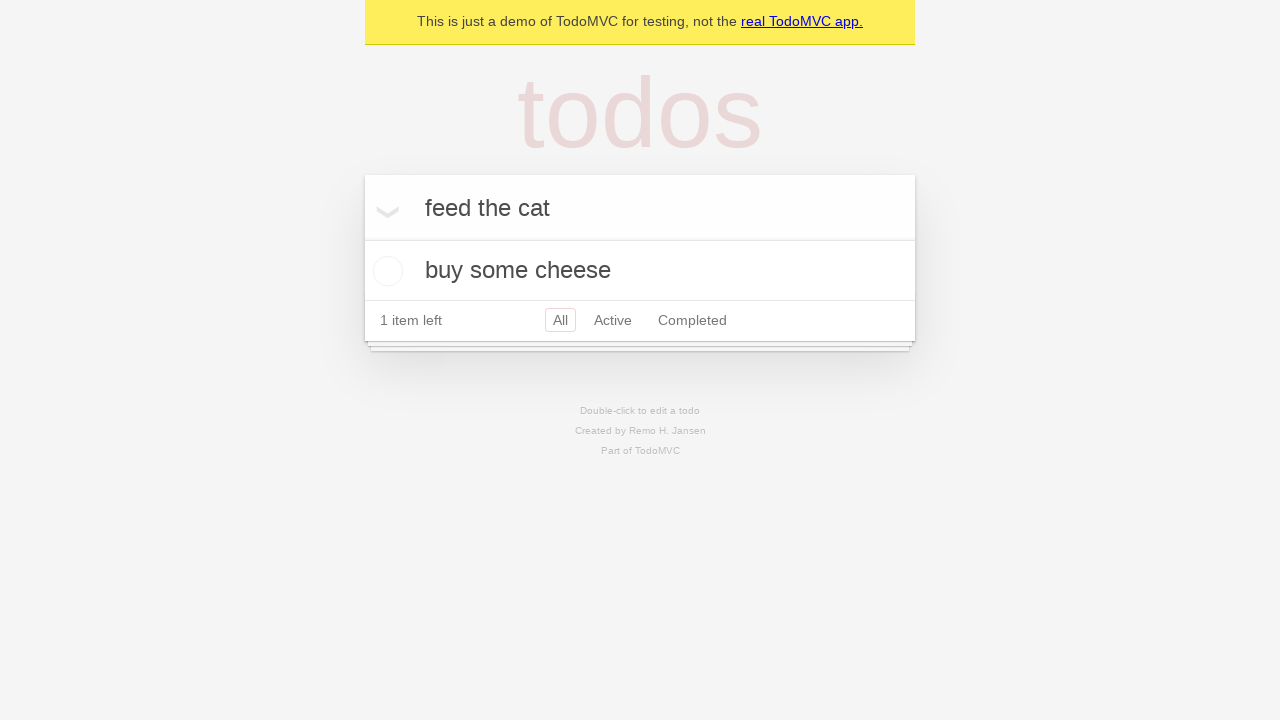

Pressed Enter to create second todo item on .new-todo
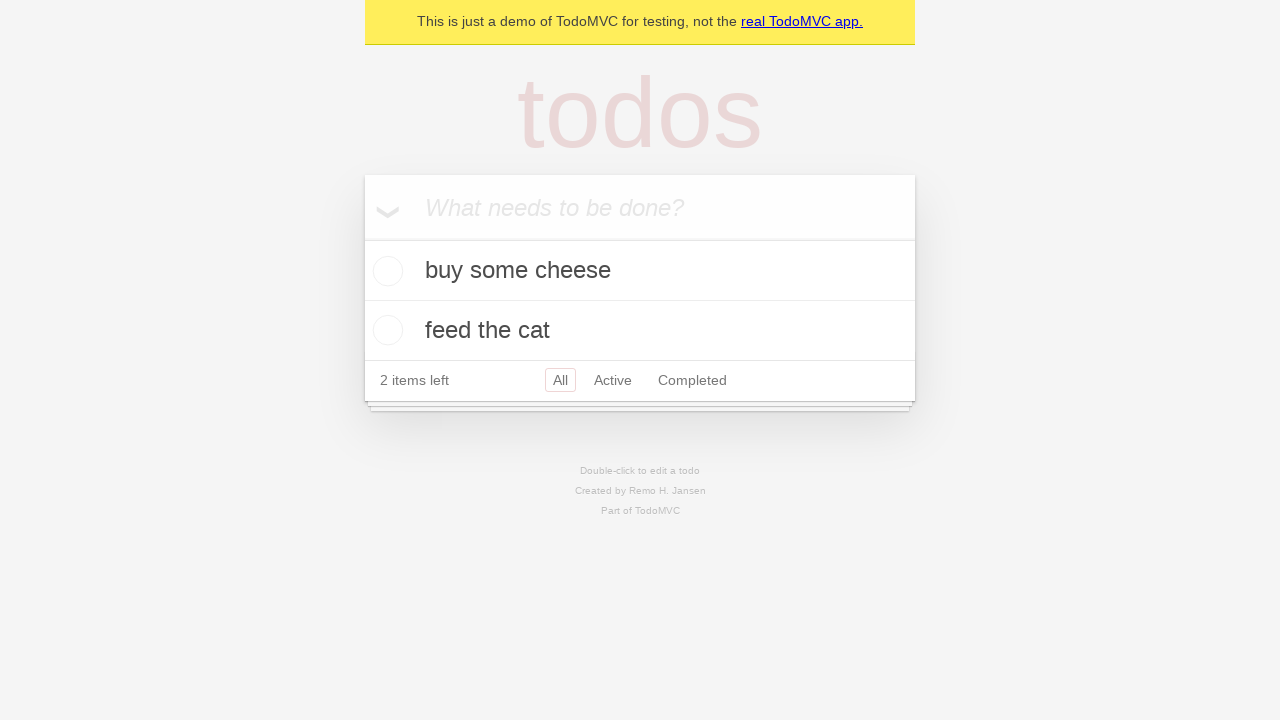

Filled new-todo input with 'book a doctors appointment' on .new-todo
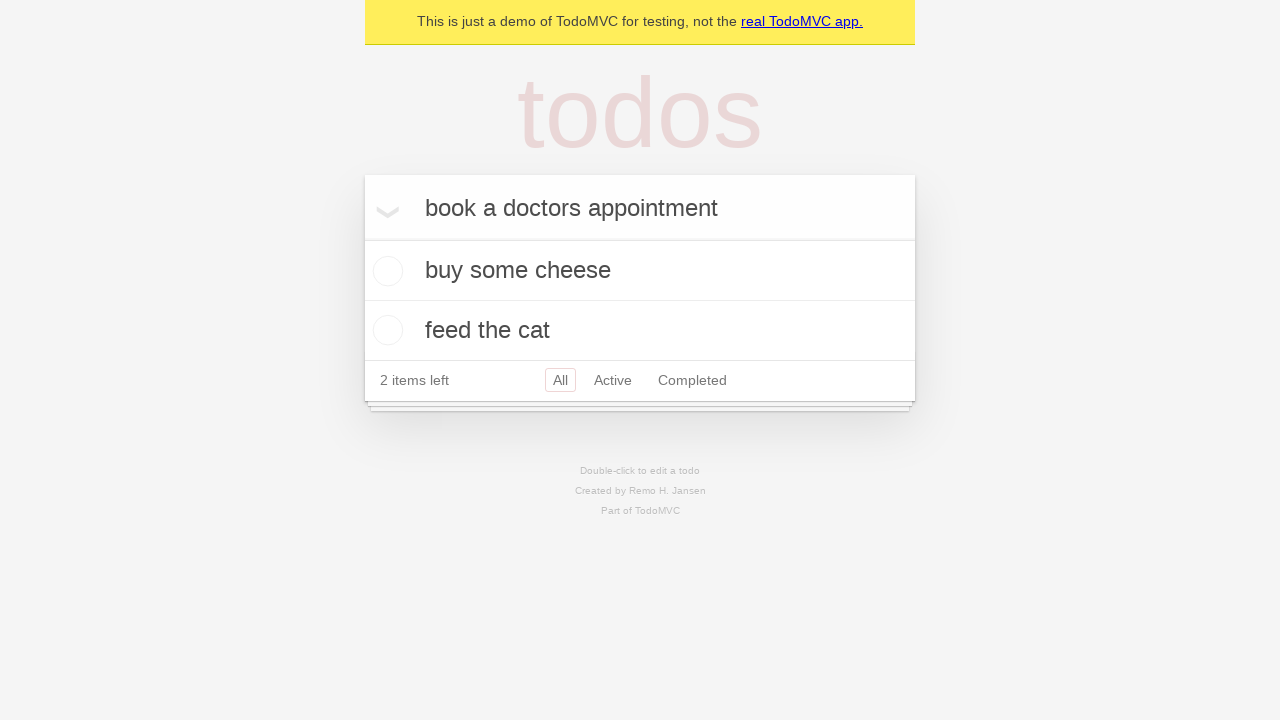

Pressed Enter to create third todo item on .new-todo
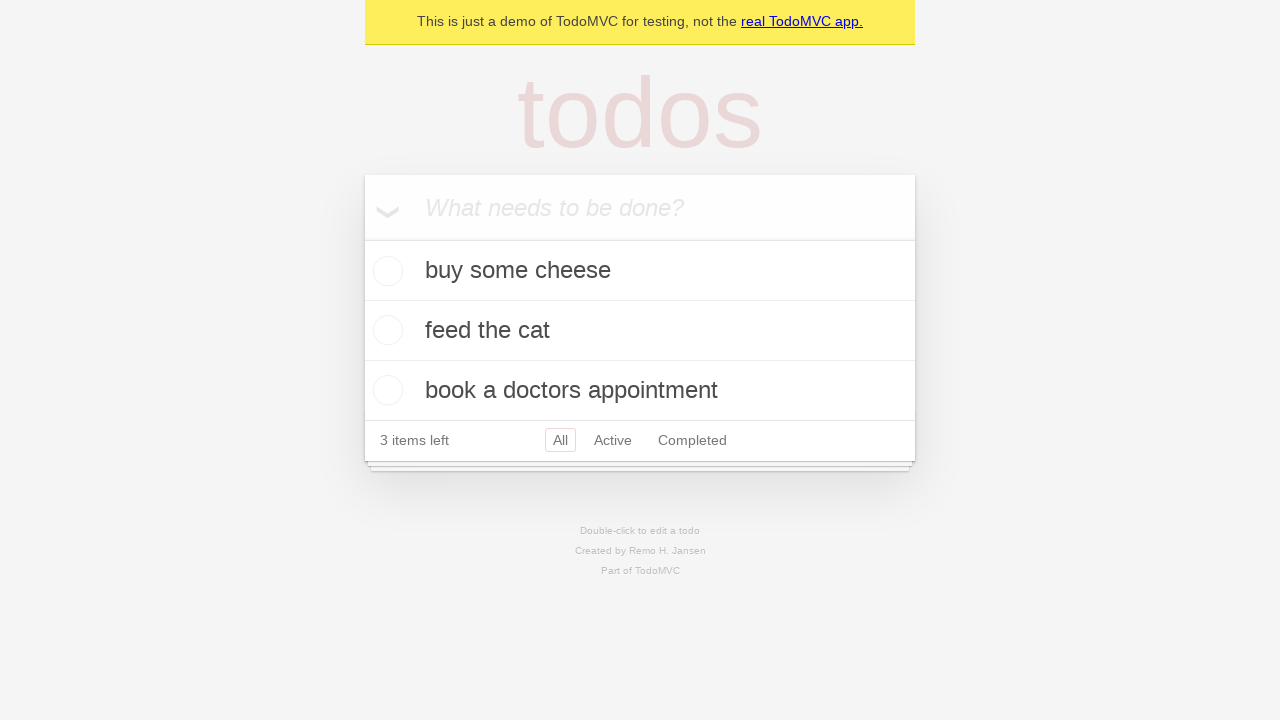

Waited for all three todo items to load
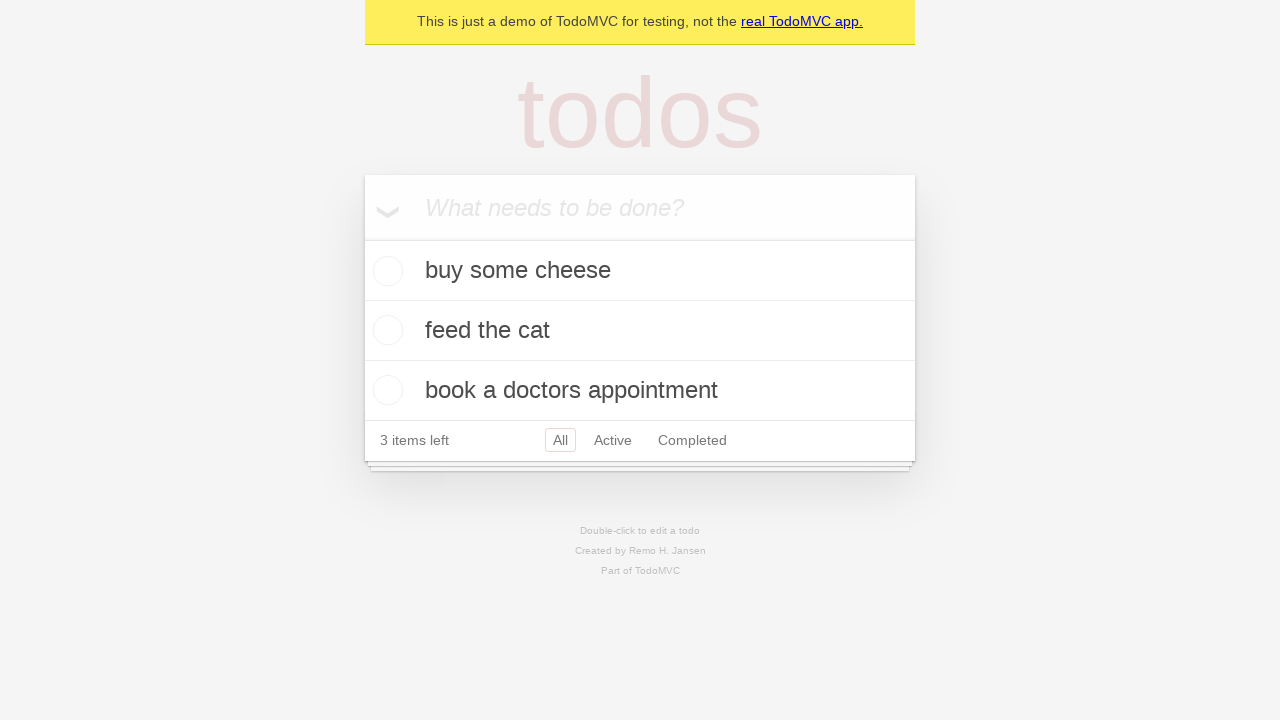

Double-clicked on second todo item to enter edit mode at (640, 331) on .todo-list li >> nth=1
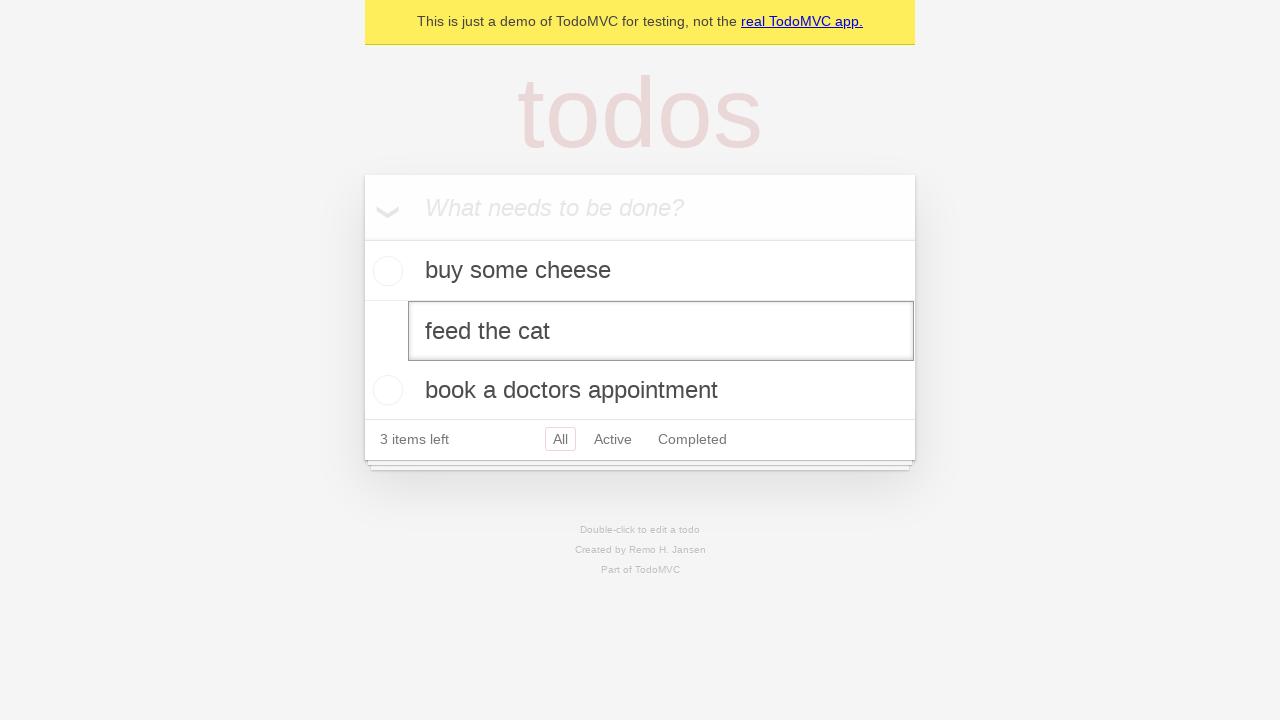

Filled edit field with 'buy some sausages' on .todo-list li >> nth=1 >> .edit
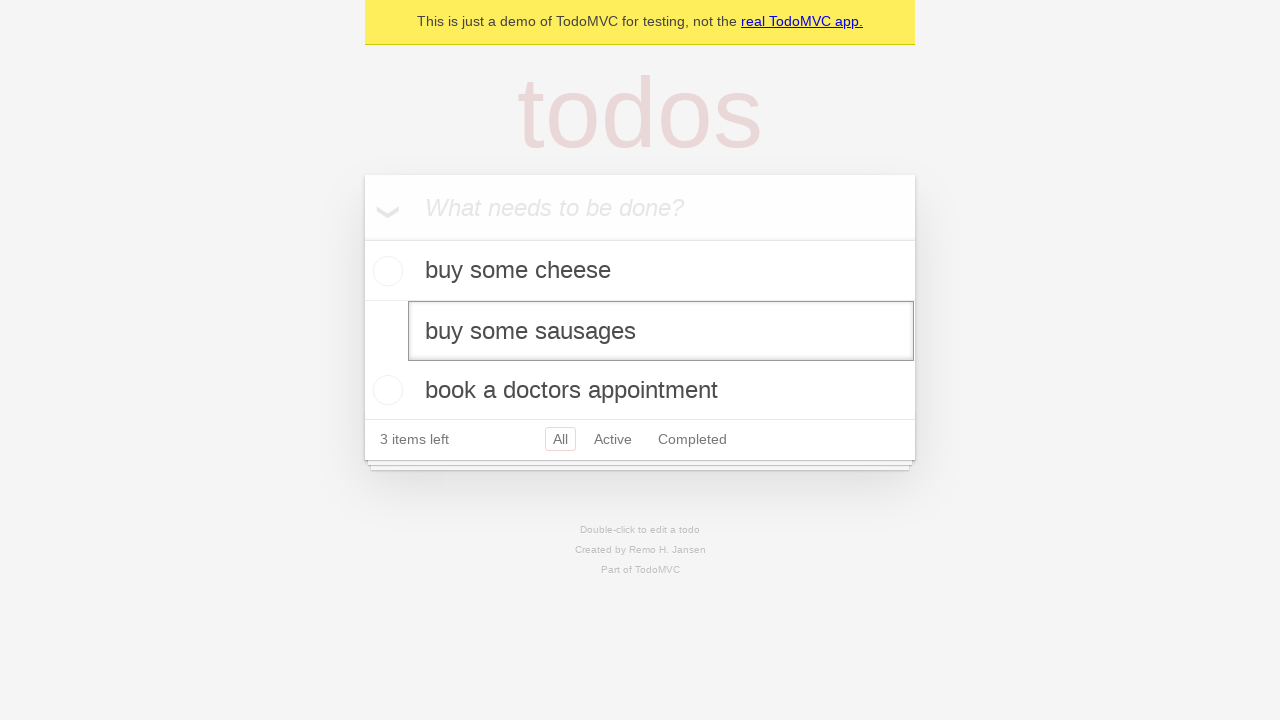

Pressed Enter to confirm the edited todo item on .todo-list li >> nth=1 >> .edit
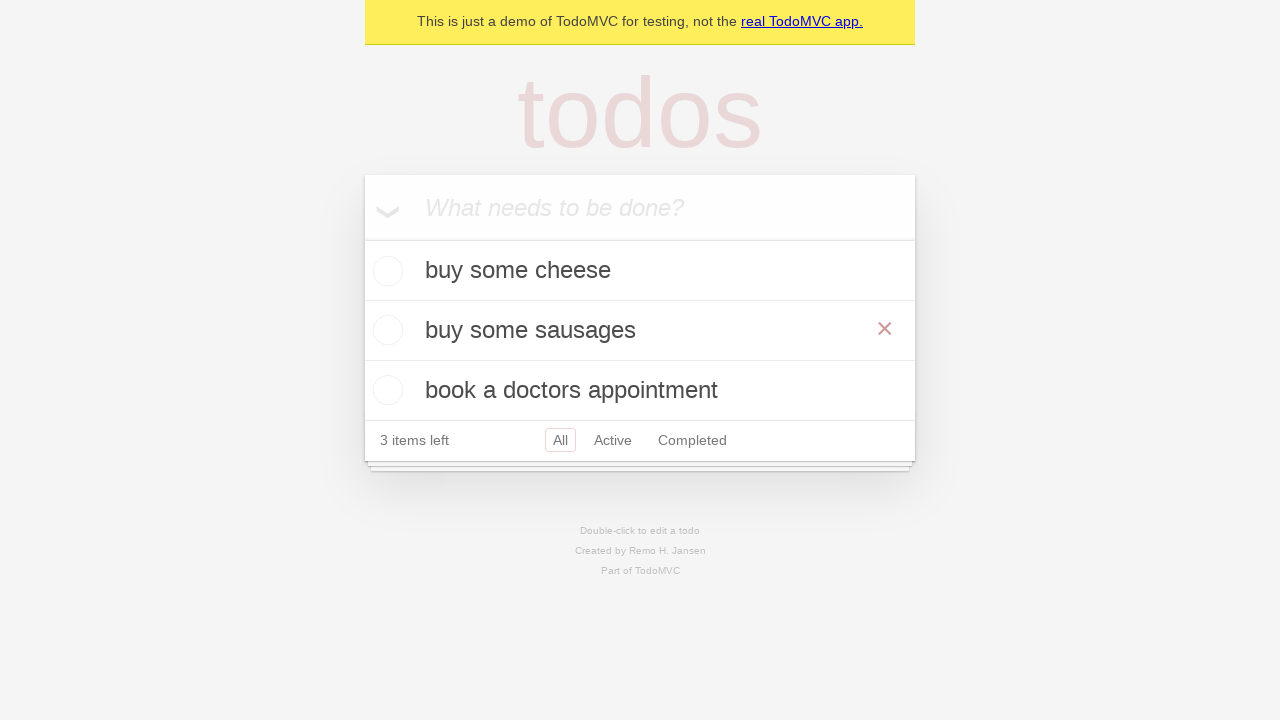

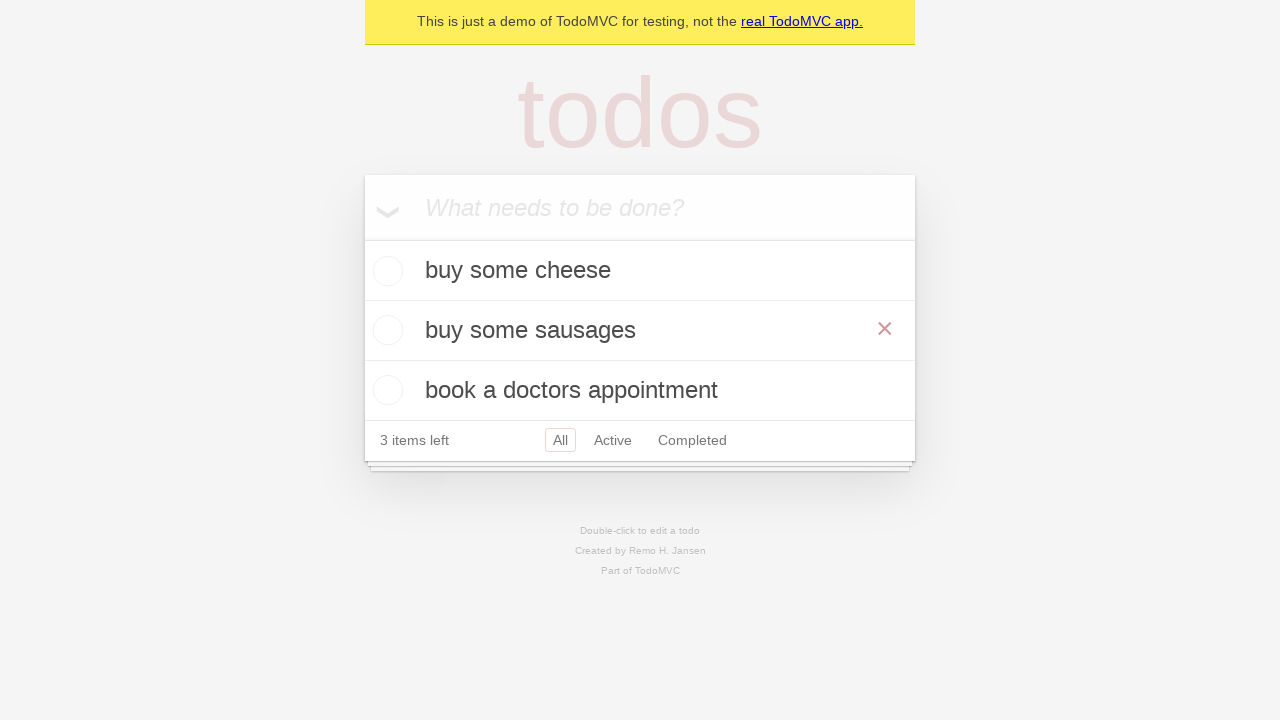